Tests JavaScript confirmation alert dismissal by clicking the confirm button, dismissing the dialog, and verifying the result shows "Cancel"

Starting URL: http://the-internet.herokuapp.com/javascript_alerts

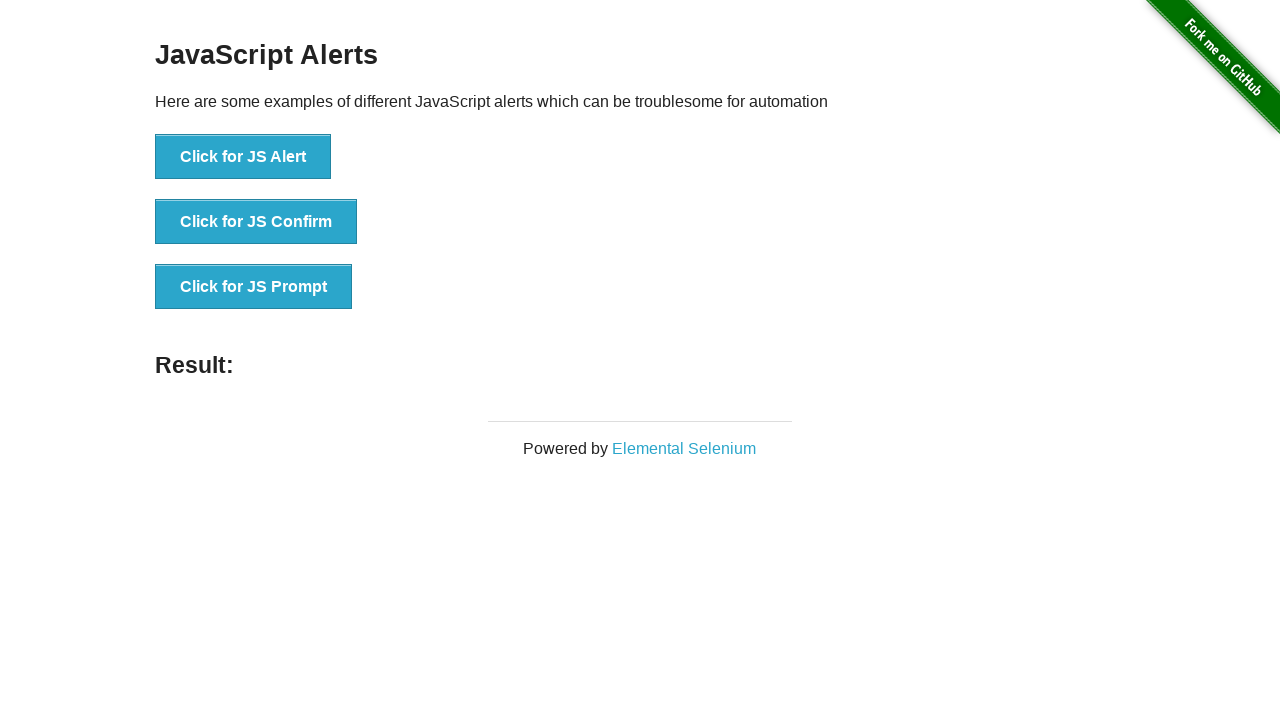

Set up dialog handler to dismiss confirmation alerts
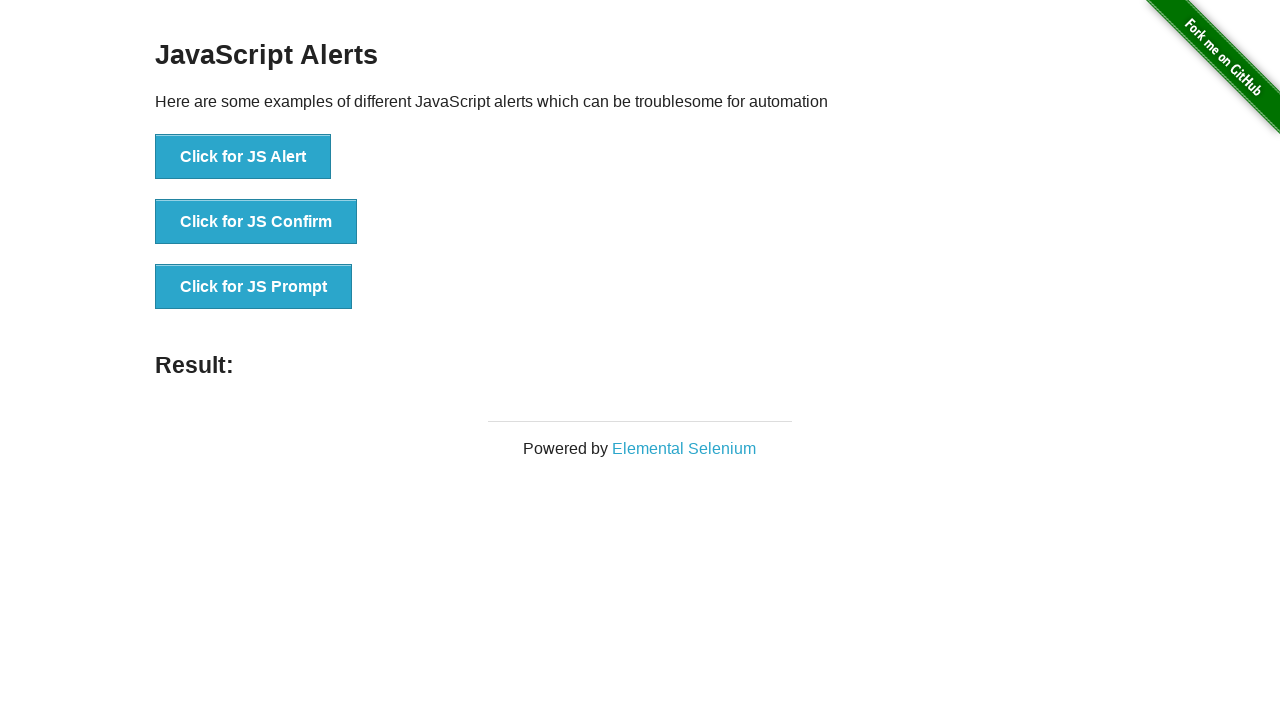

Clicked the JS Confirm button to trigger confirmation alert at (256, 222) on button[onclick='jsConfirm()']
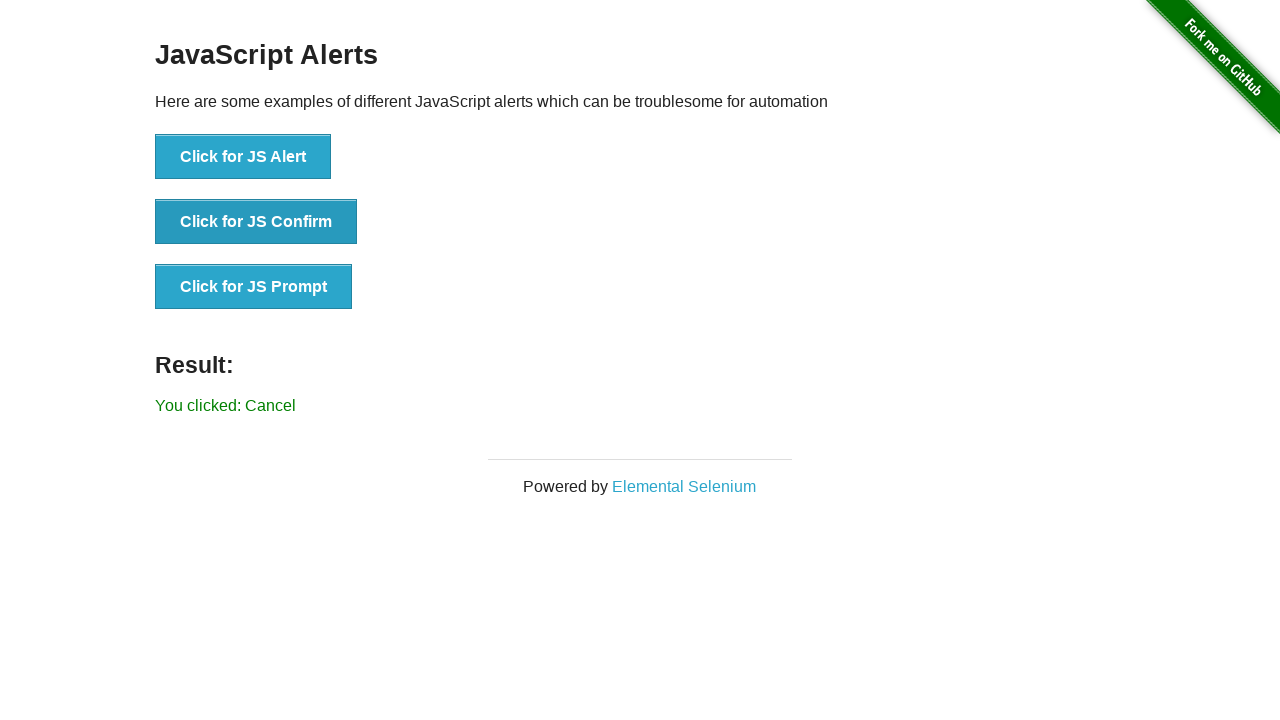

Verified result text shows 'You clicked: Cancel' after dismissing the confirmation dialog
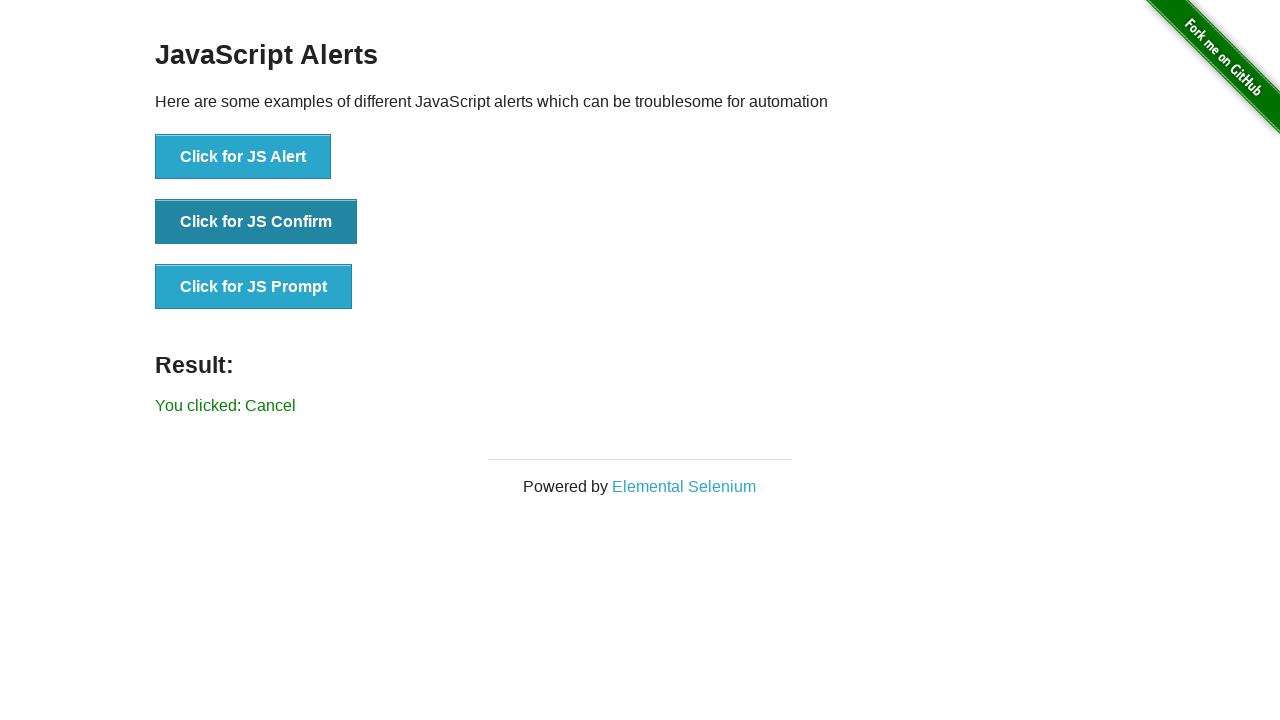

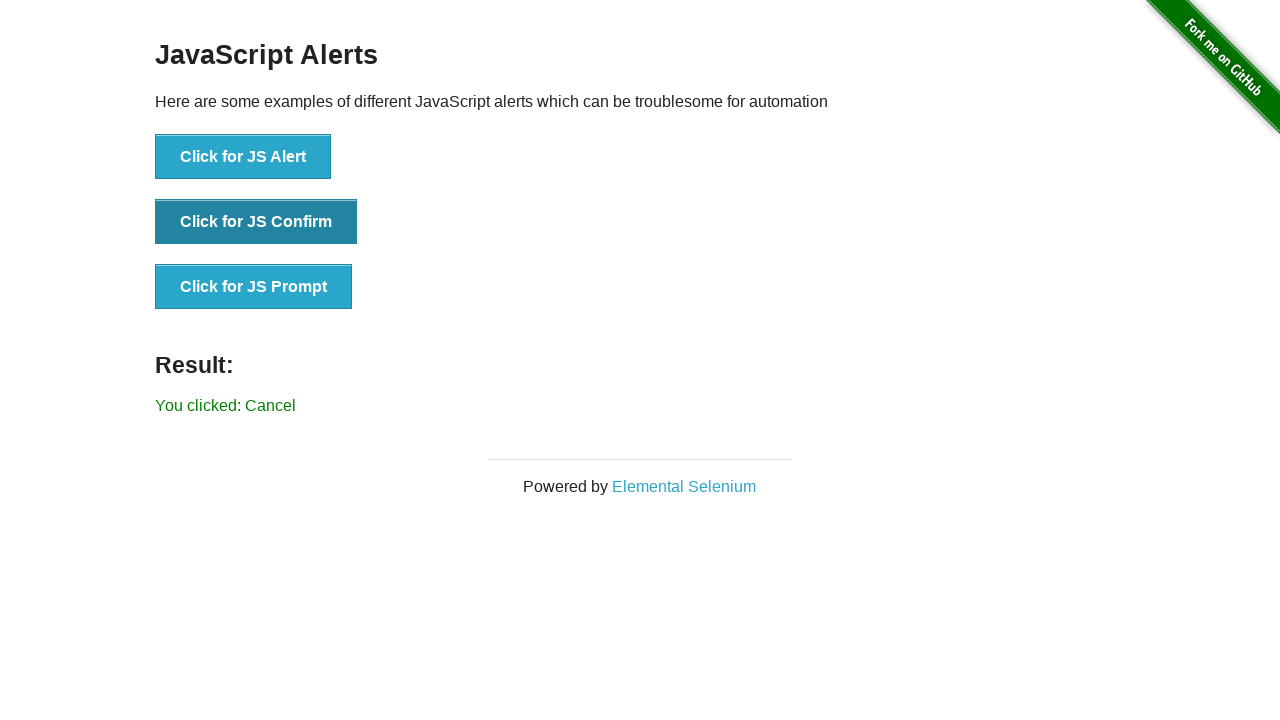